Tests search functionality by entering text in a Wikipedia search box using JavaScript and clicking the submit button

Starting URL: https://testautomationpractice.blogspot.com/

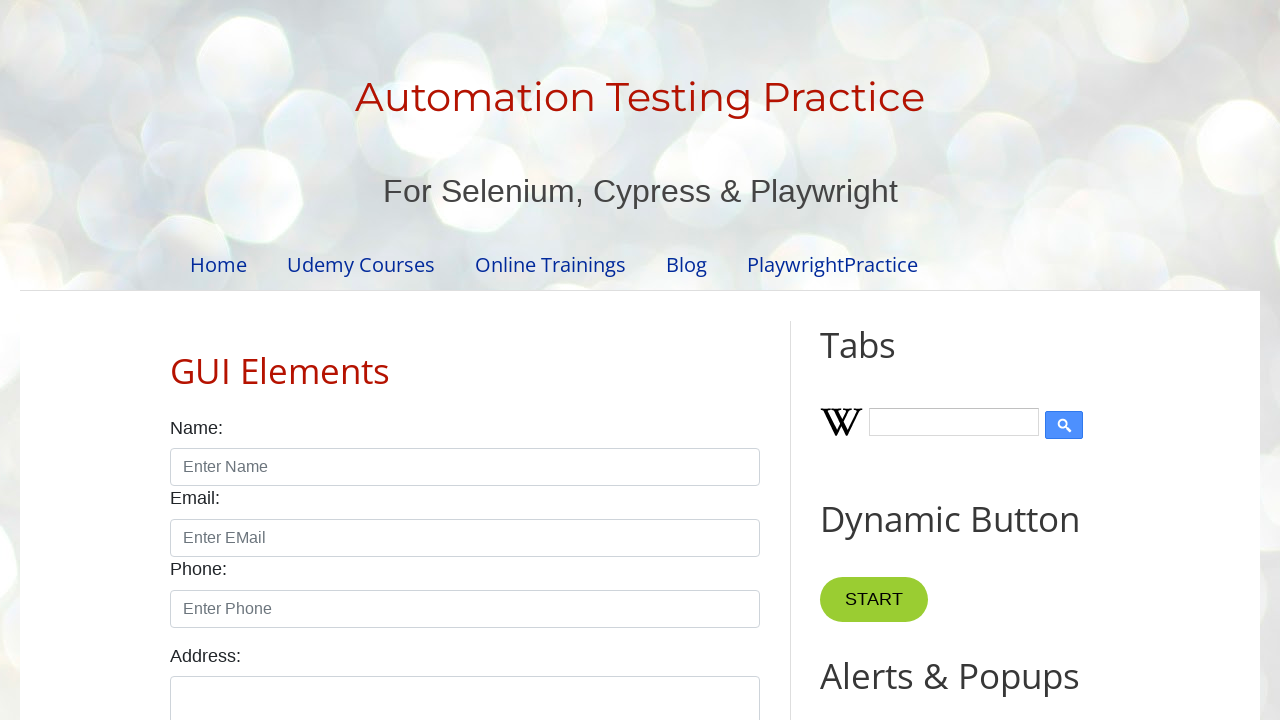

Filled Wikipedia search box with 'raju' on #Wikipedia1_wikipedia-search-input
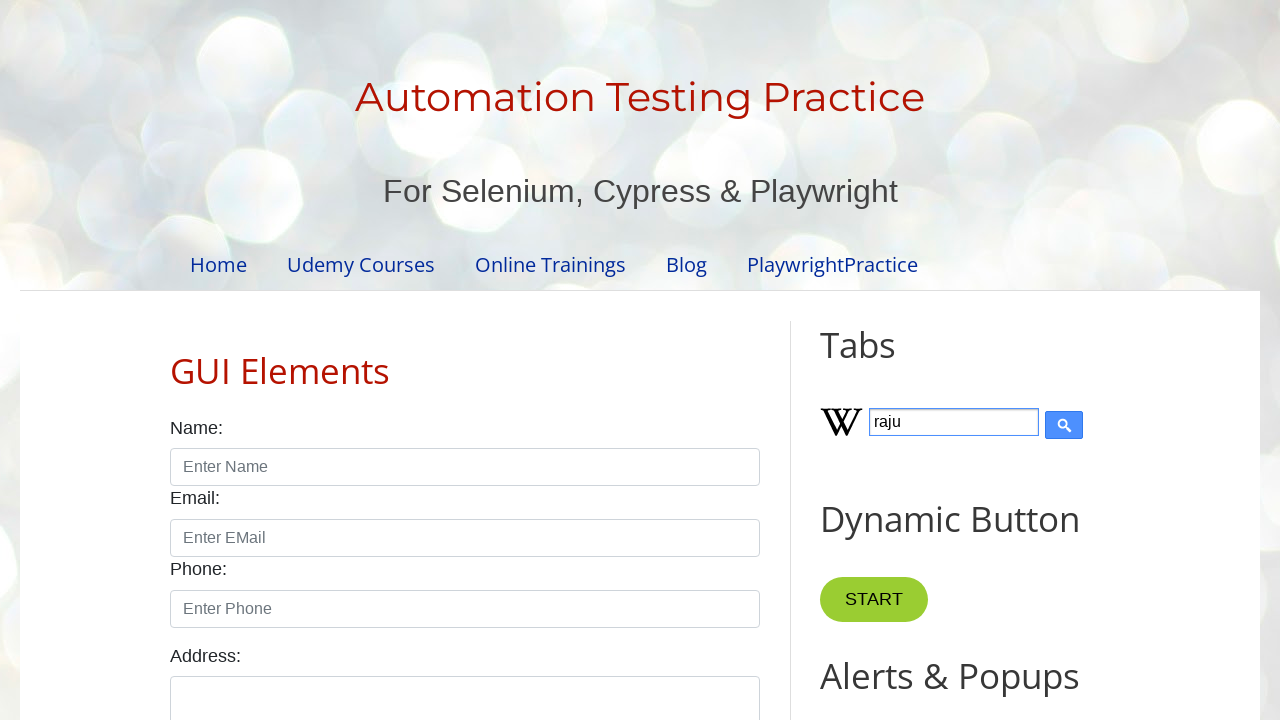

Clicked submit button to search for 'raju' at (1064, 425) on input[type='submit']
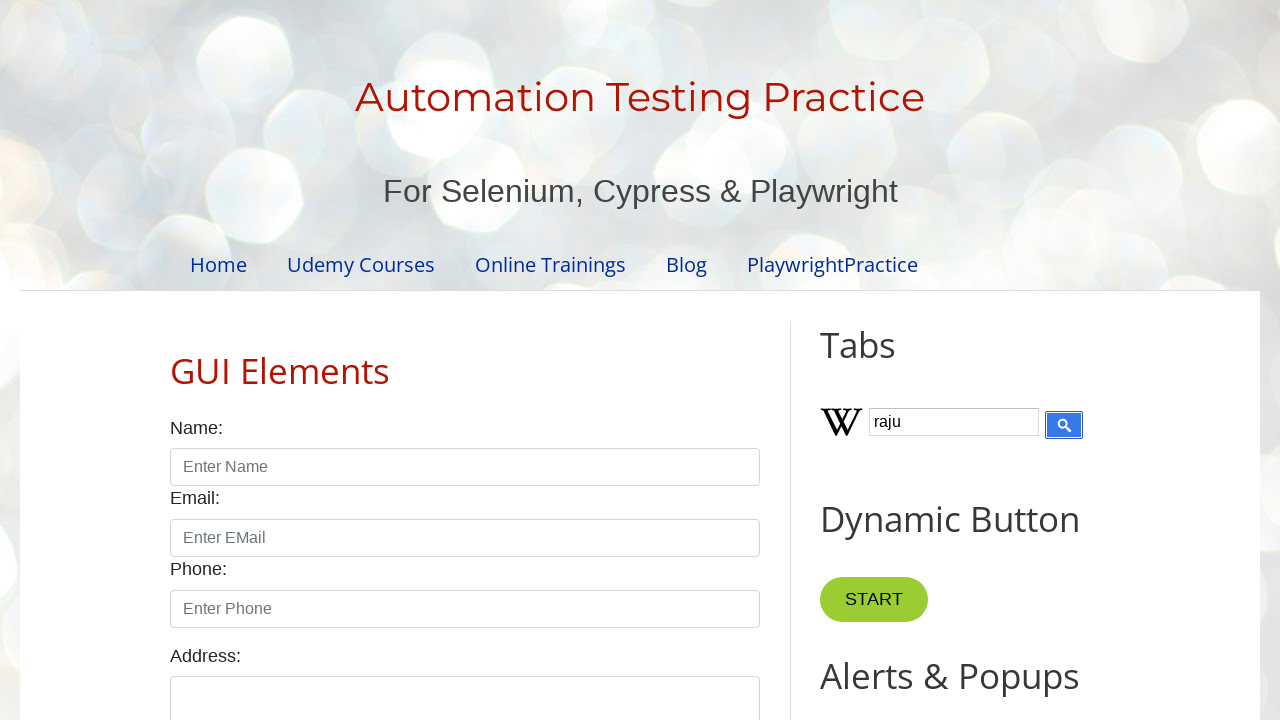

Search results loaded and network idle
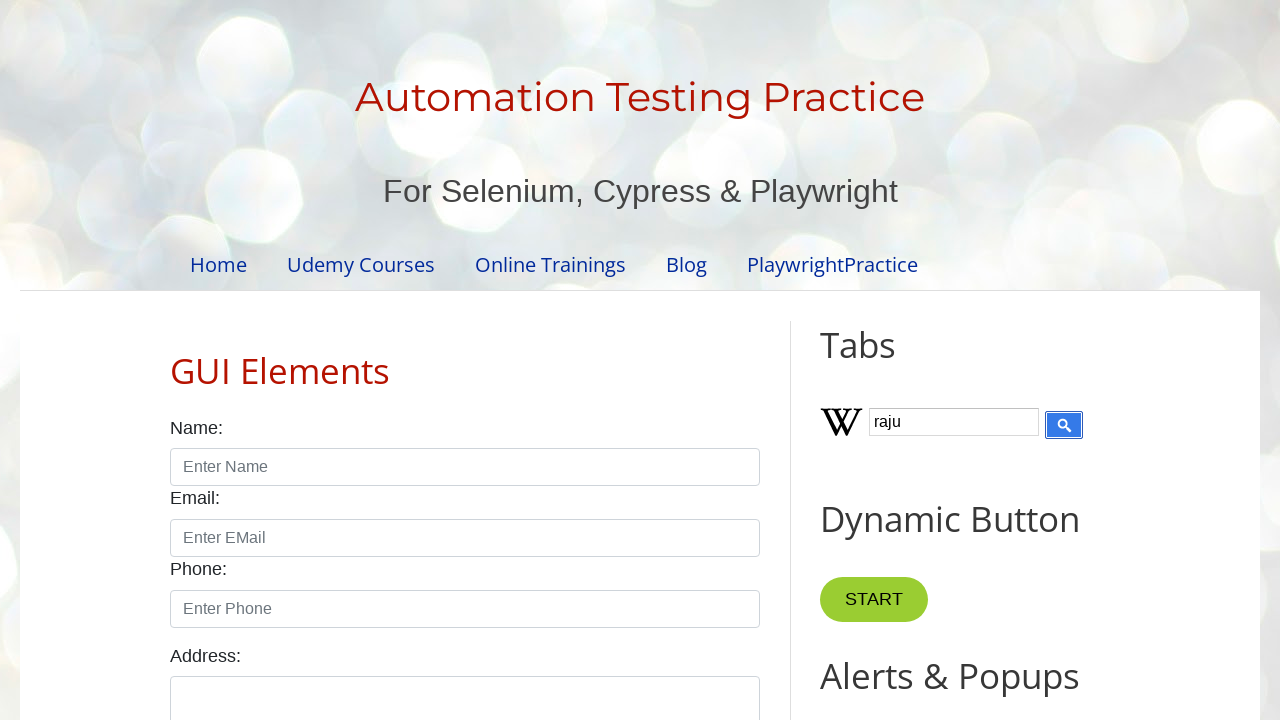

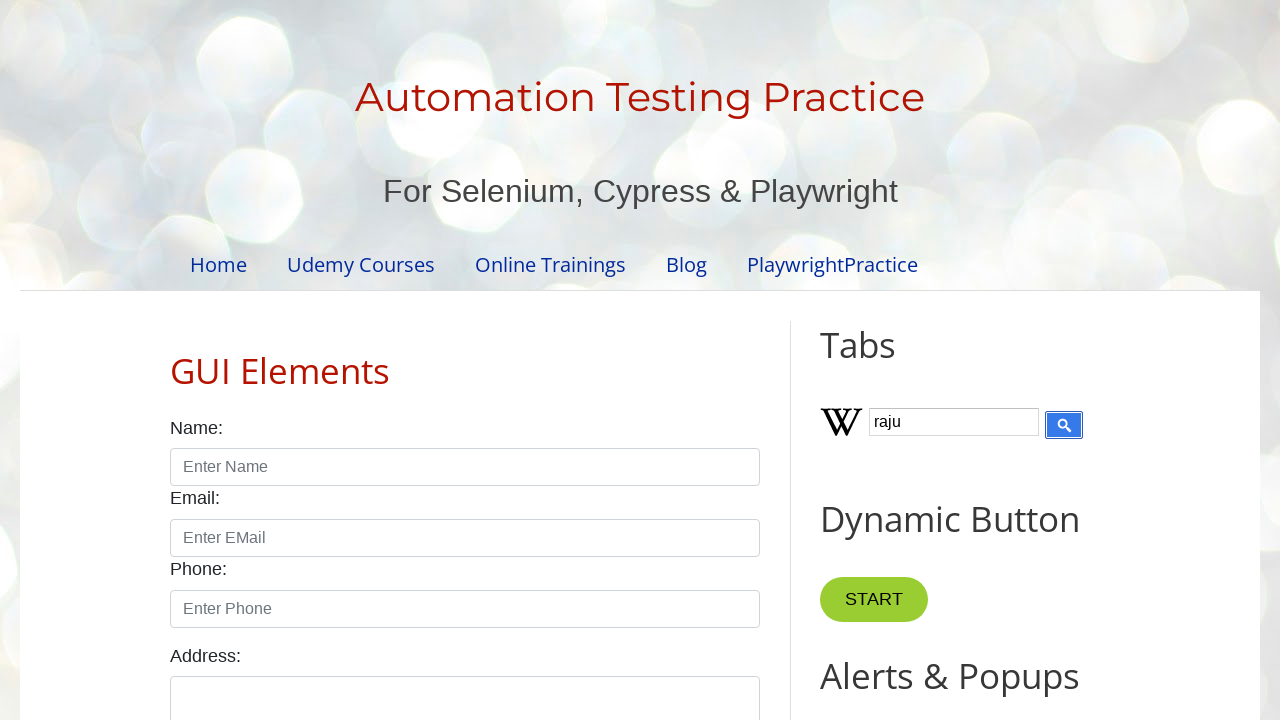